Tests checkbox functionality by selecting and deselecting all car brand checkboxes on a practice form

Starting URL: https://www.letskodeit.com/practice

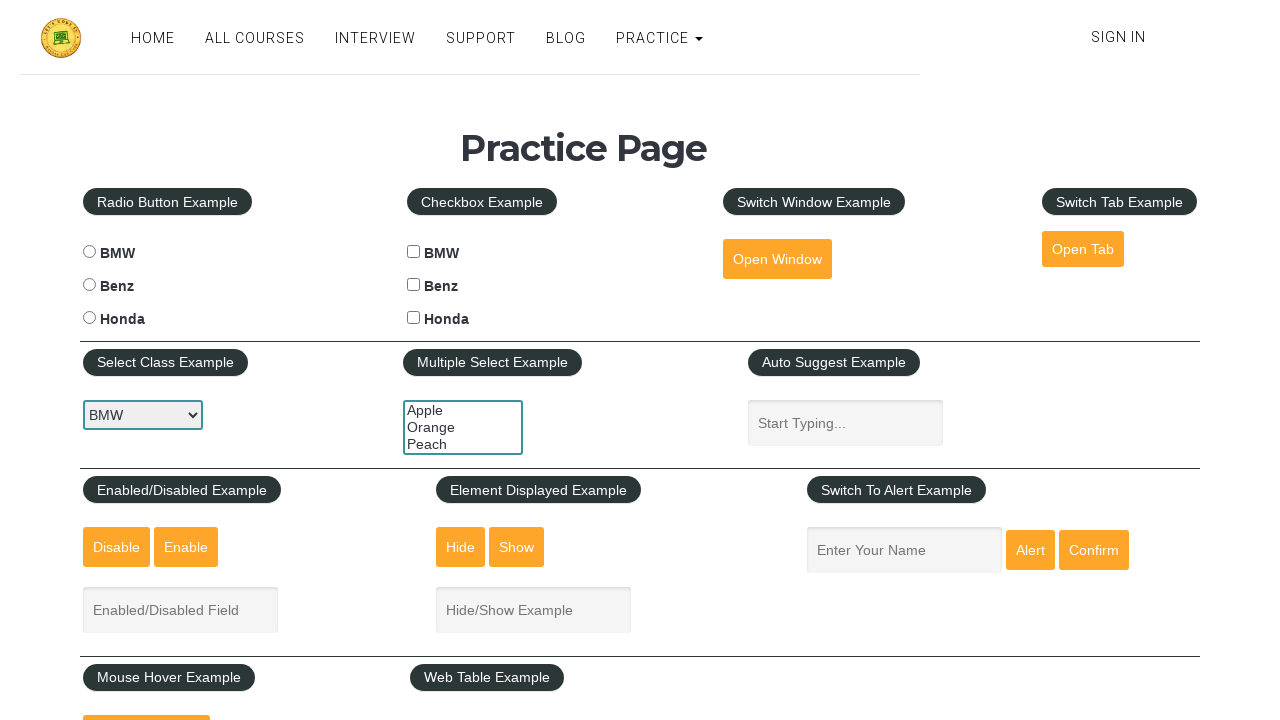

Navigated to practice form page
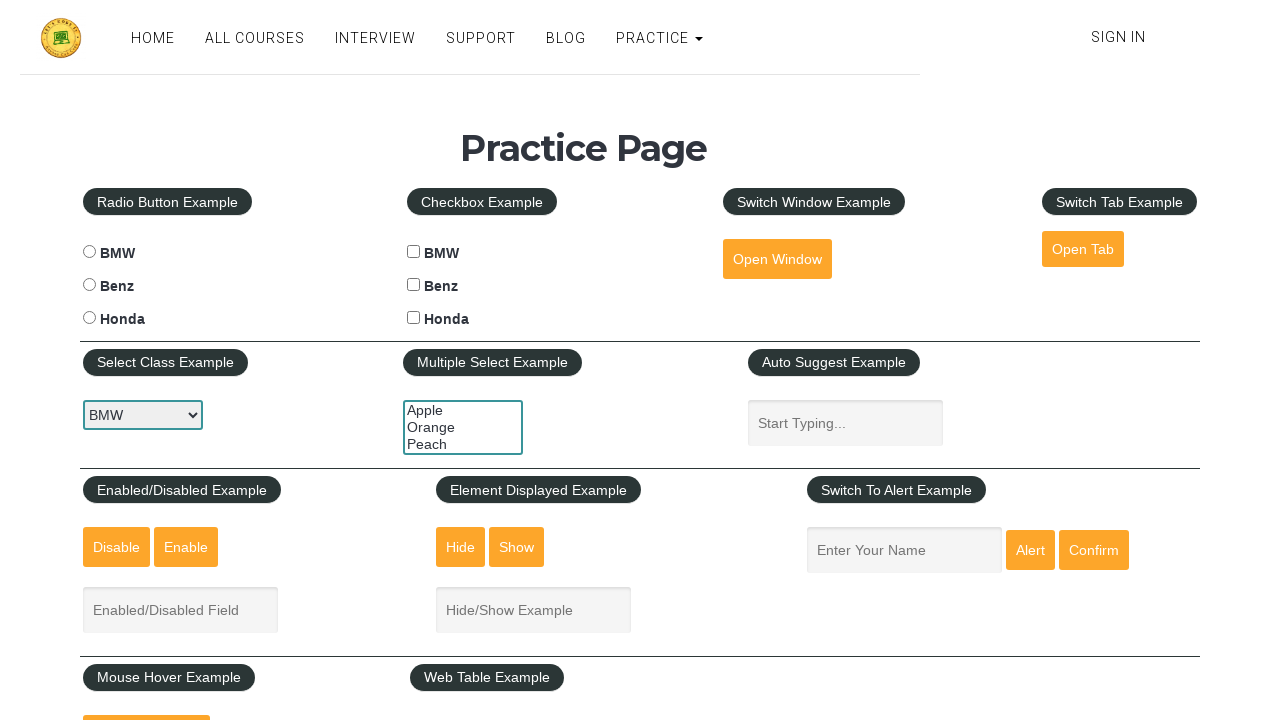

Clicked car brand checkbox to select it at (414, 252) on xpath=//*[@name='cars' and @type='checkbox'] >> nth=0
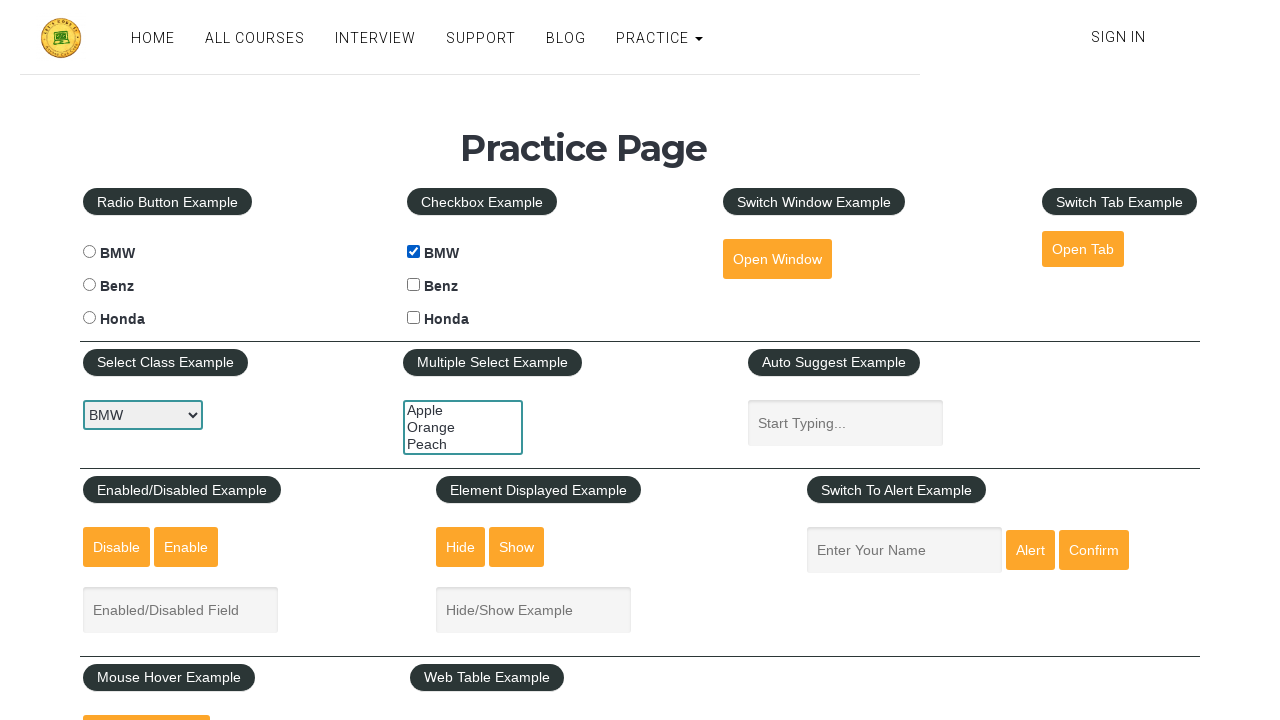

Waited 1 second after checkbox selection
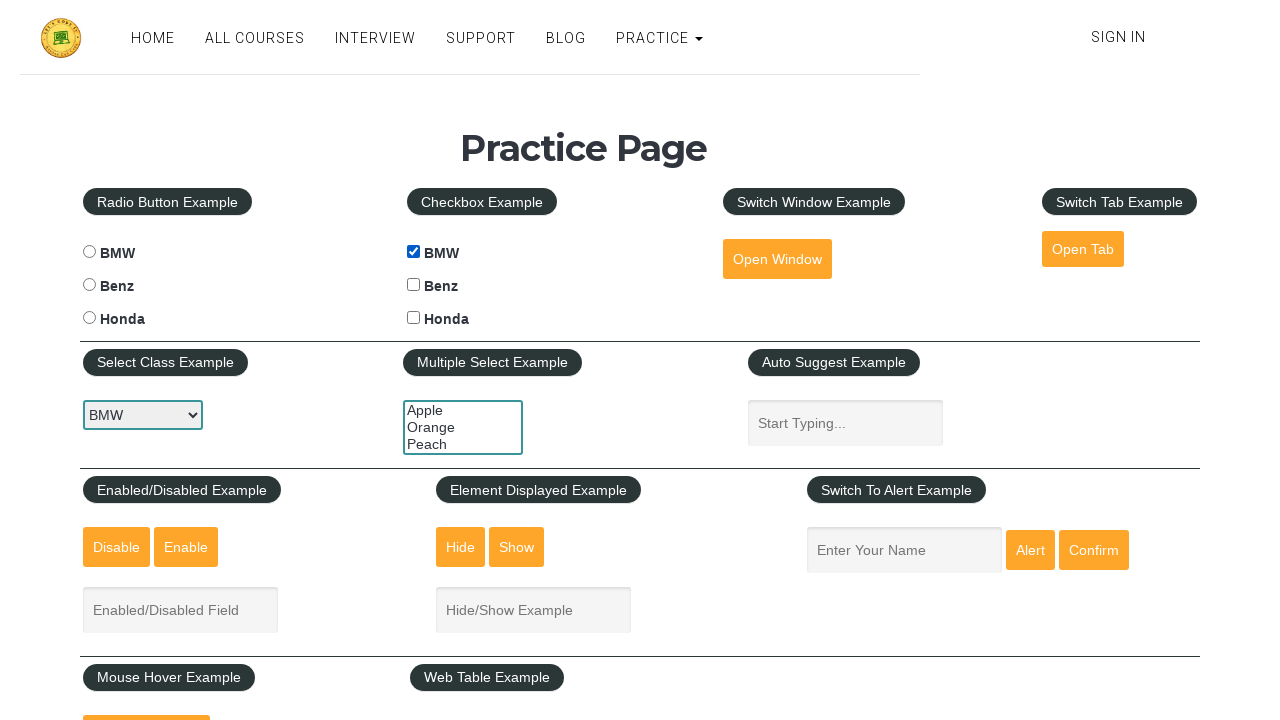

Clicked car brand checkbox to select it at (414, 285) on xpath=//*[@name='cars' and @type='checkbox'] >> nth=1
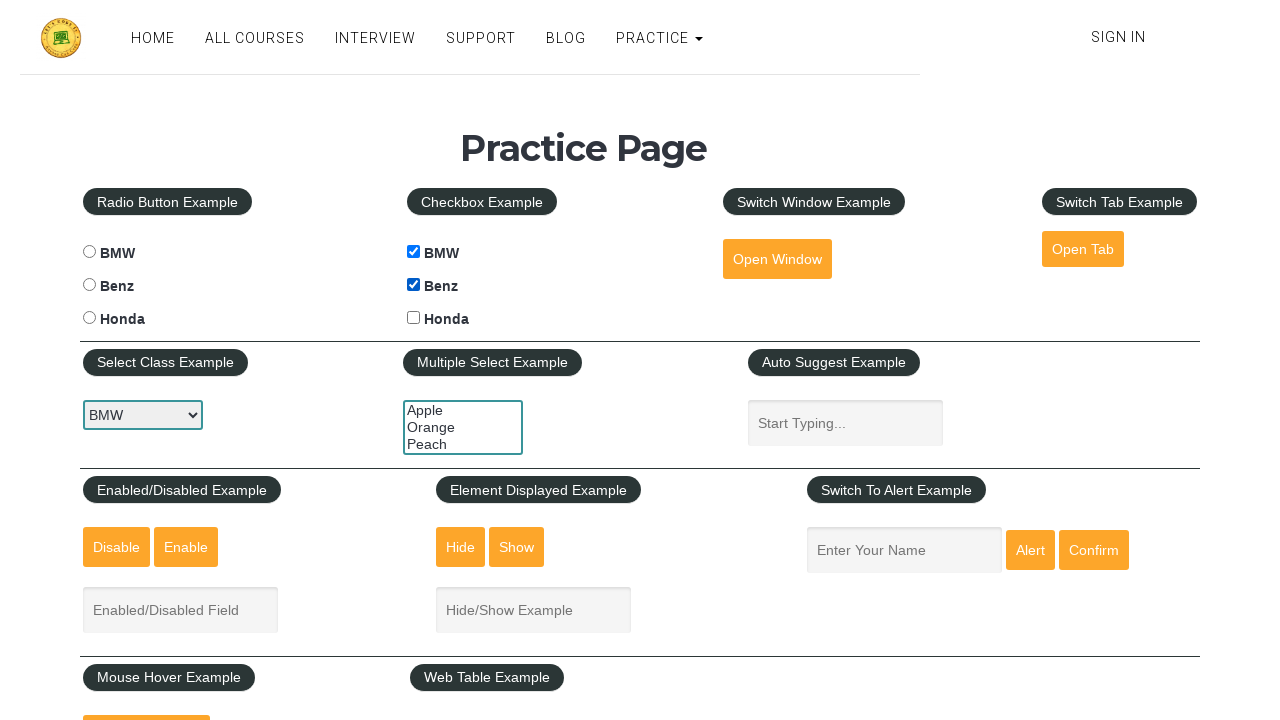

Waited 1 second after checkbox selection
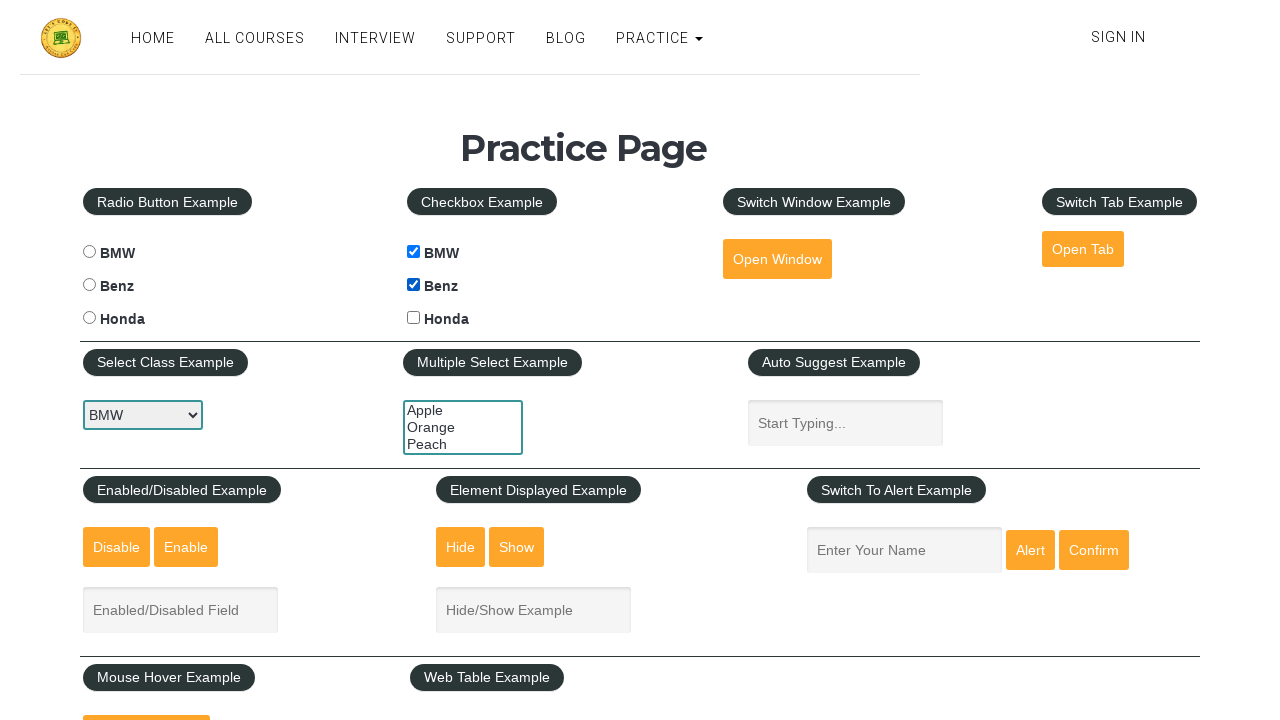

Clicked car brand checkbox to select it at (414, 318) on xpath=//*[@name='cars' and @type='checkbox'] >> nth=2
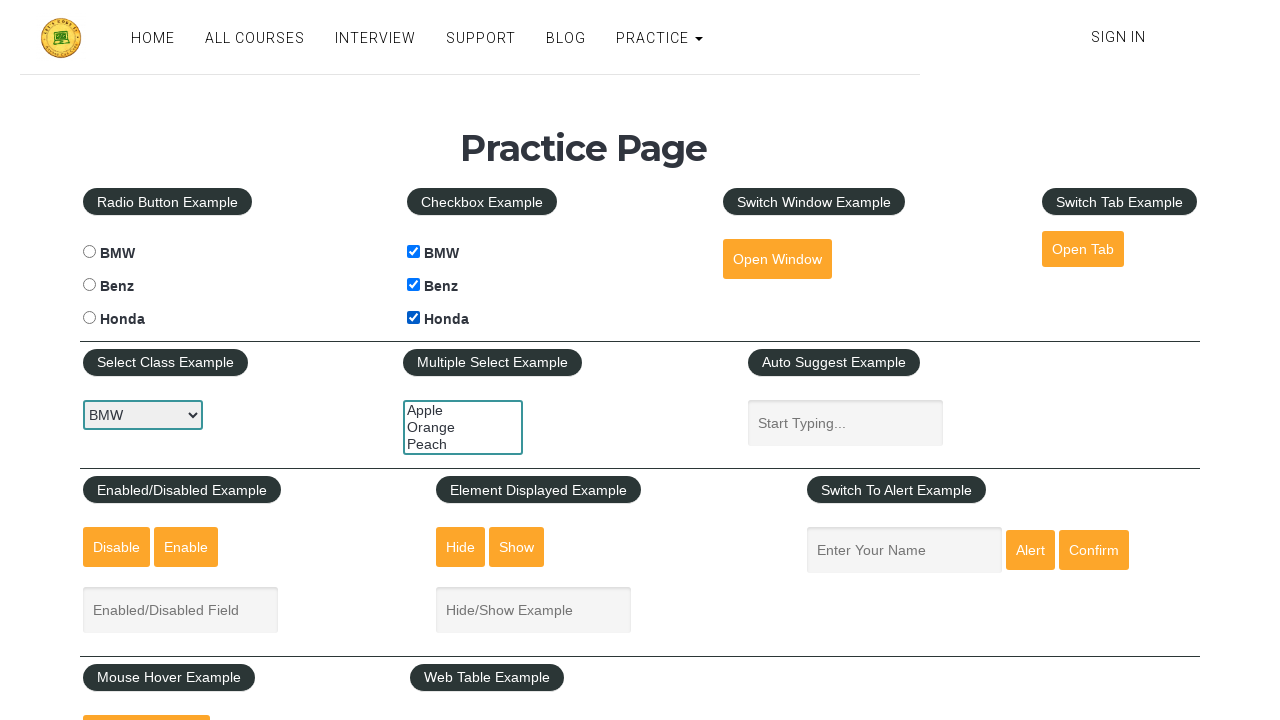

Waited 1 second after checkbox selection
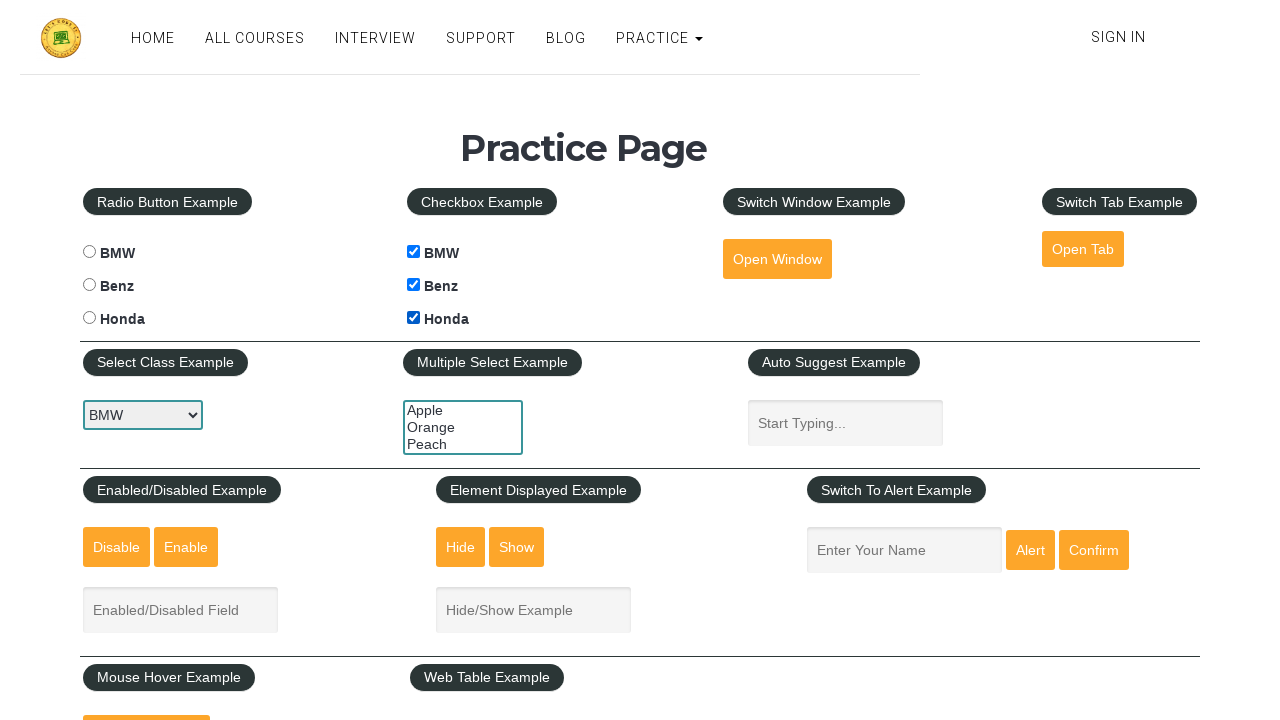

Clicked car brand checkbox to deselect it at (414, 252) on xpath=//*[@name='cars' and @type='checkbox'] >> nth=0
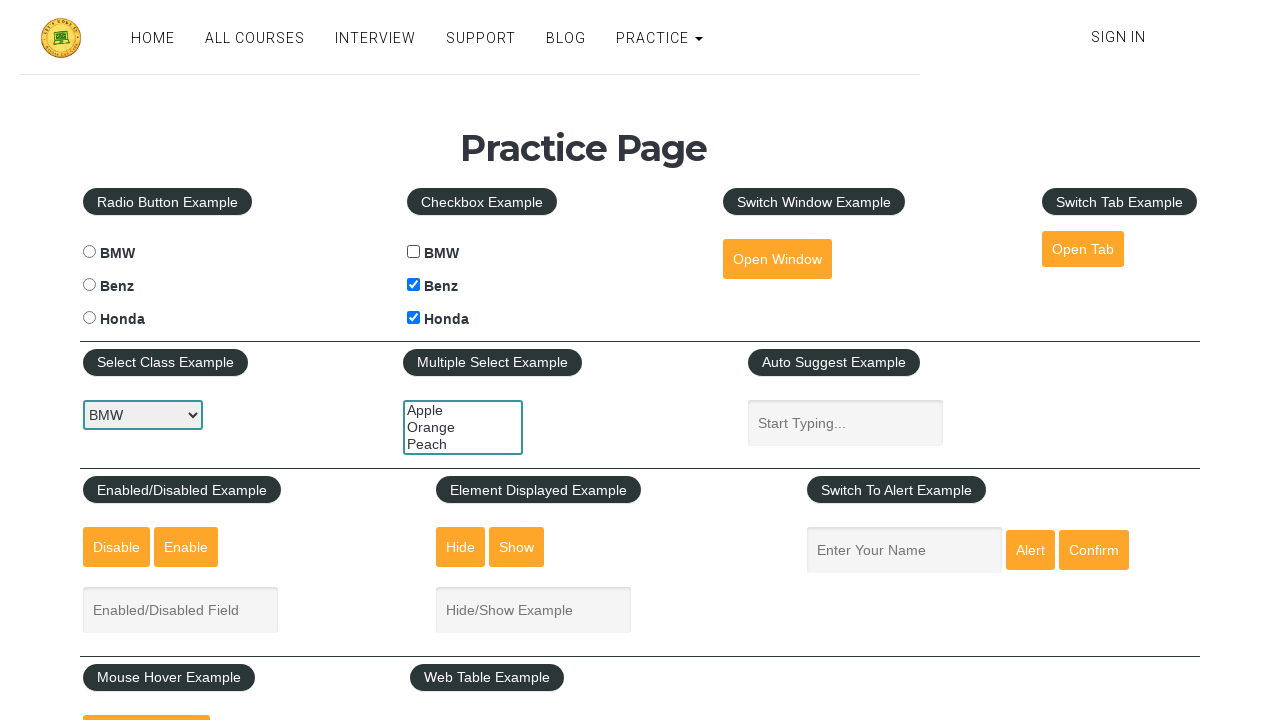

Waited 1 second after checkbox deselection
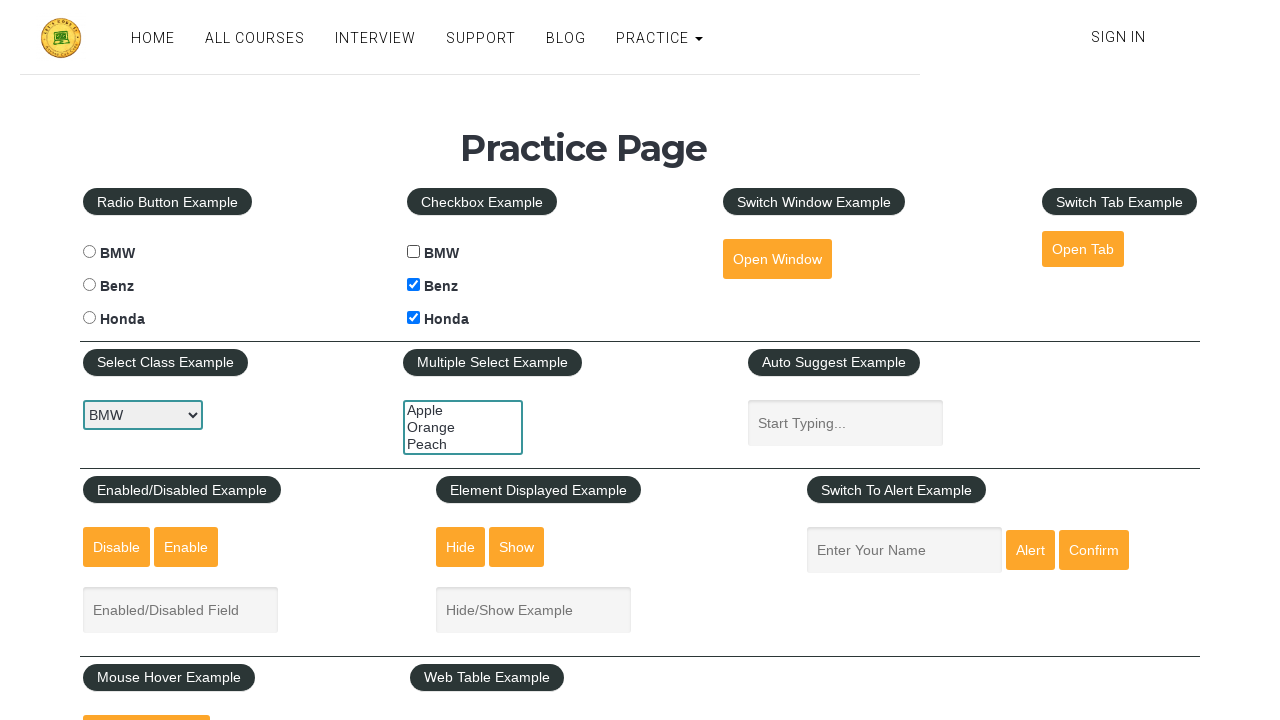

Clicked car brand checkbox to deselect it at (414, 285) on xpath=//*[@name='cars' and @type='checkbox'] >> nth=1
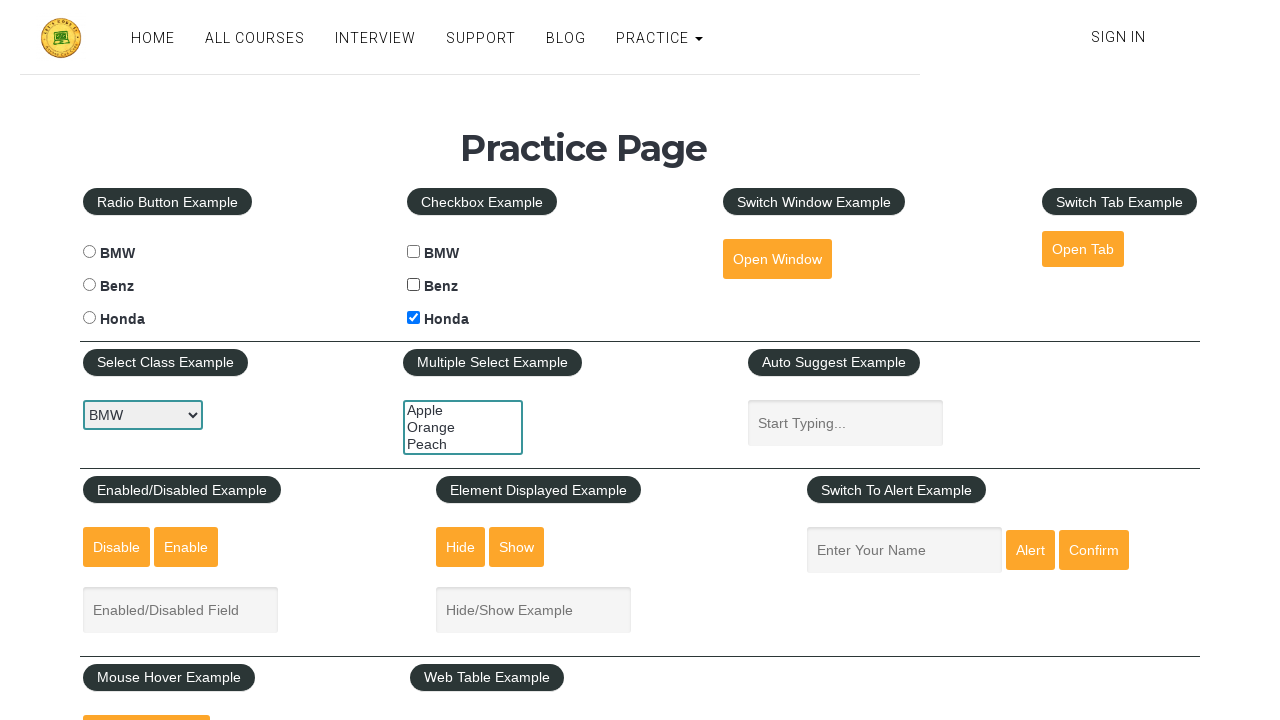

Waited 1 second after checkbox deselection
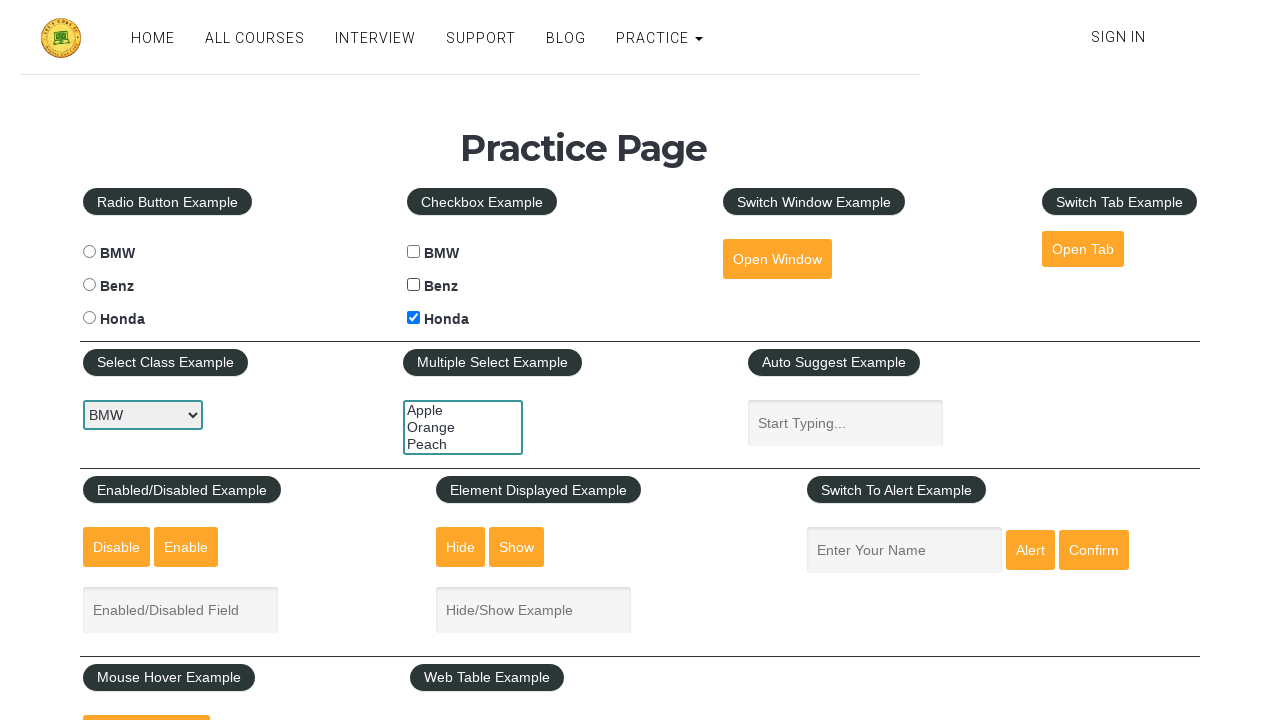

Clicked car brand checkbox to deselect it at (414, 318) on xpath=//*[@name='cars' and @type='checkbox'] >> nth=2
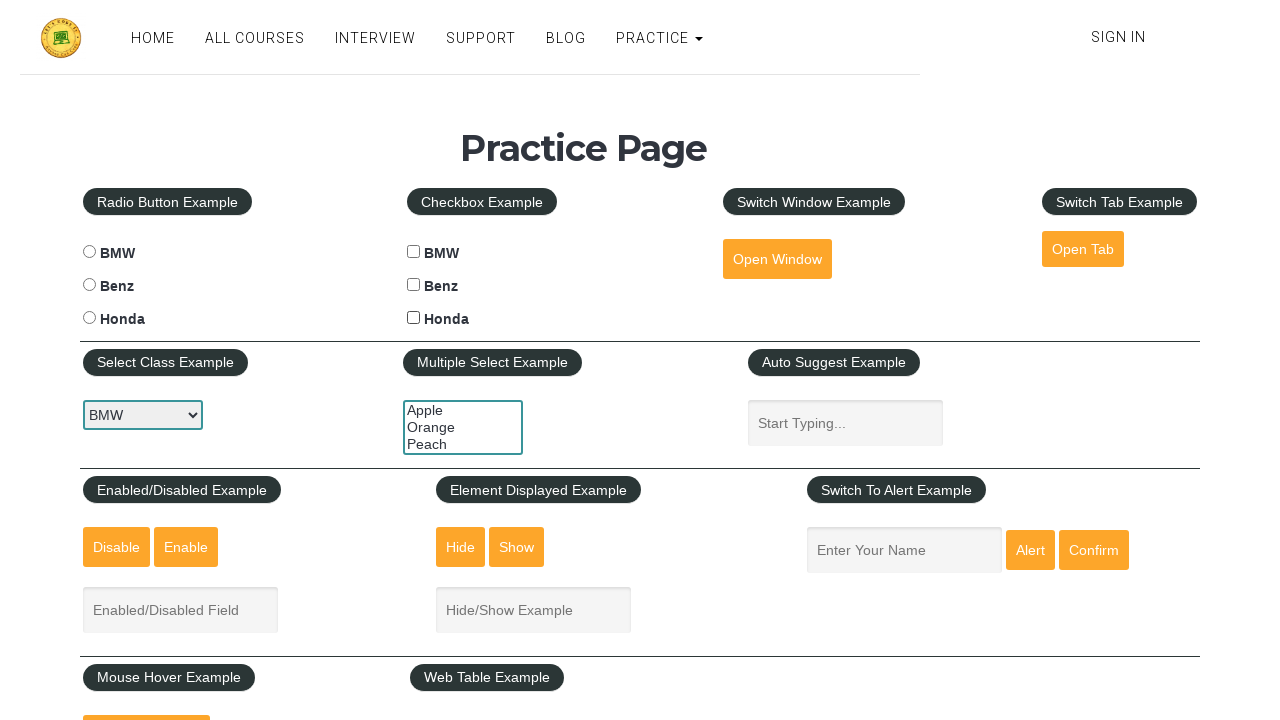

Waited 1 second after checkbox deselection
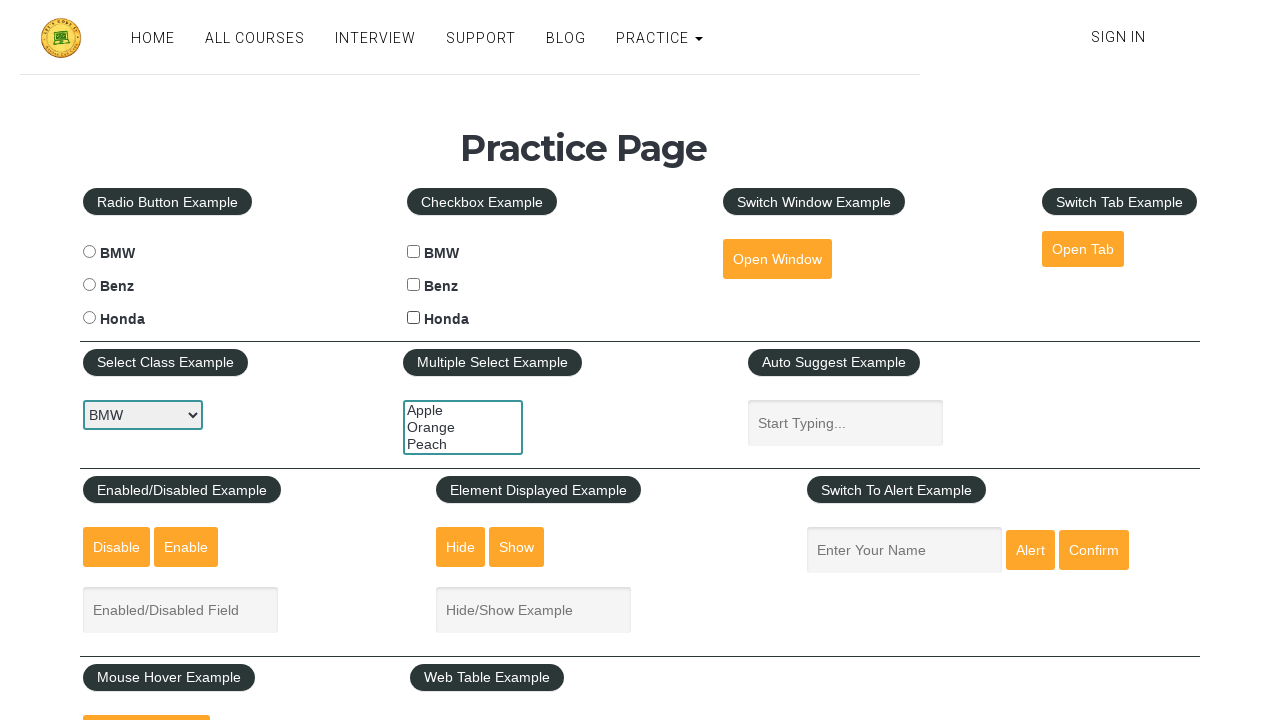

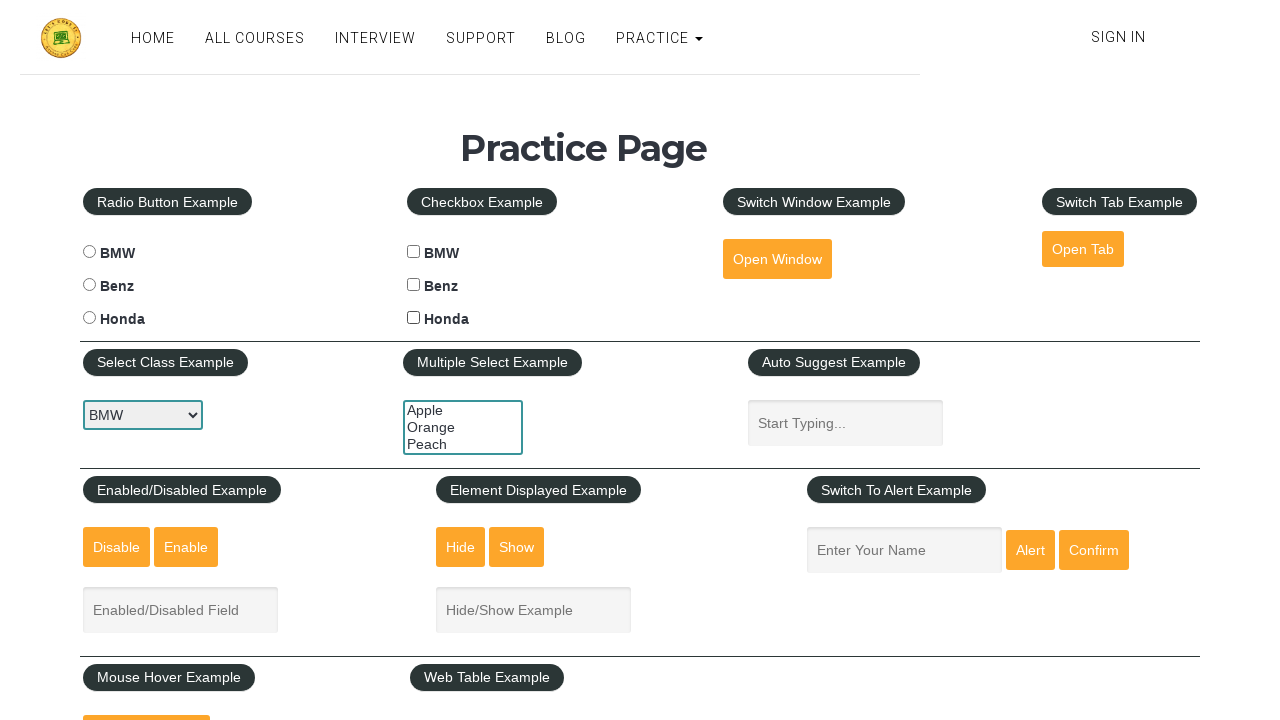